Tests JavaScript prompt alert by clicking the prompt button, entering text into the prompt, accepting it, and verifying the entered text is displayed.

Starting URL: http://practice.cydeo.com/javascript_alerts

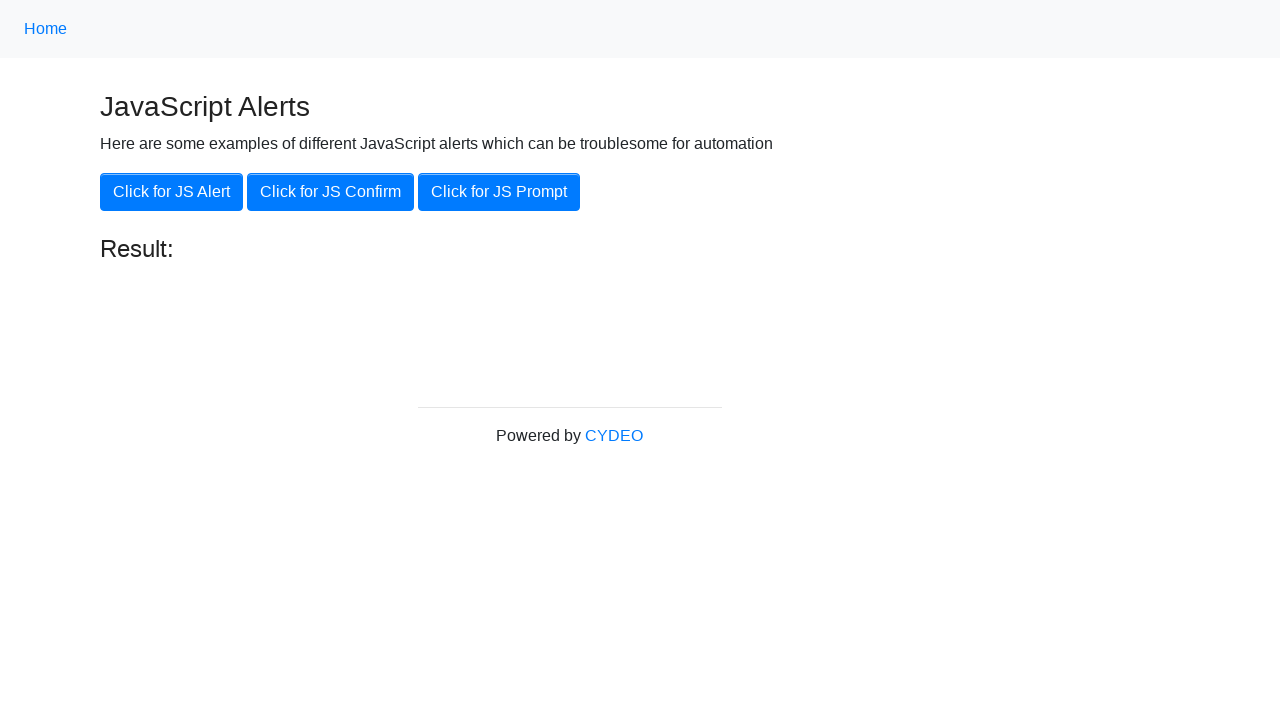

Set up dialog handler to accept prompt with 'hello'
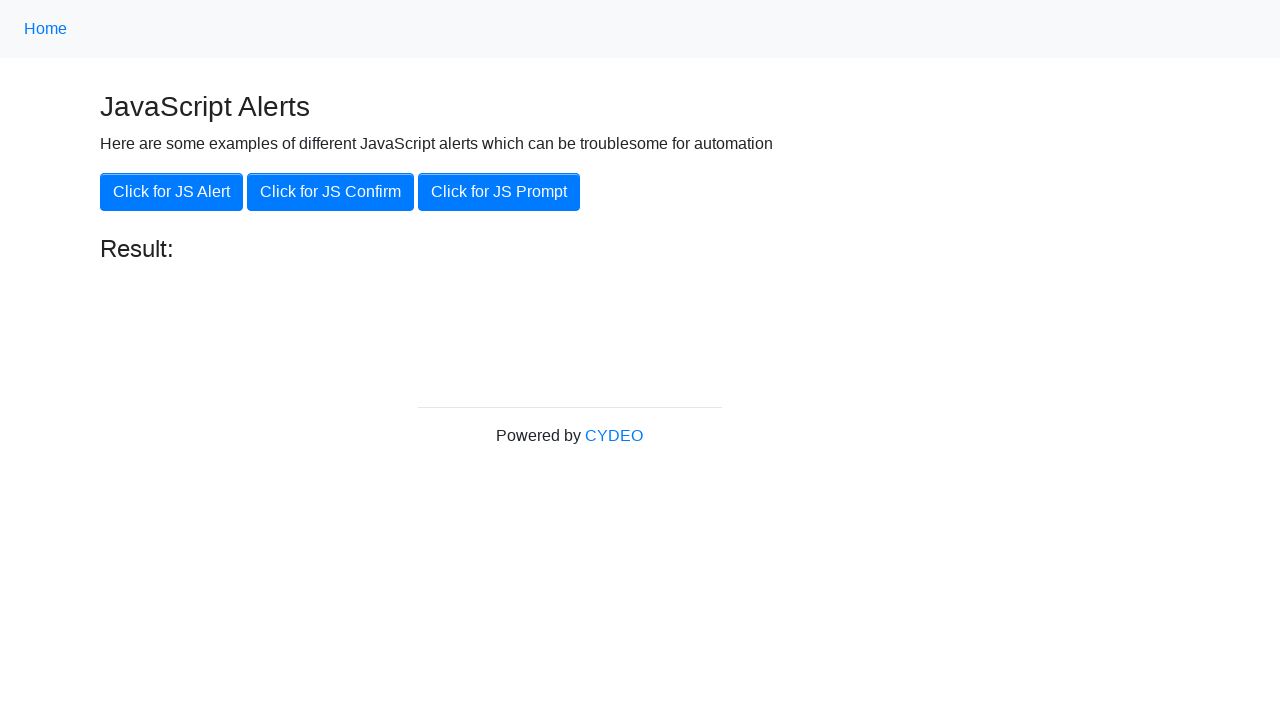

Clicked the JavaScript prompt button at (499, 192) on button:last-of-type
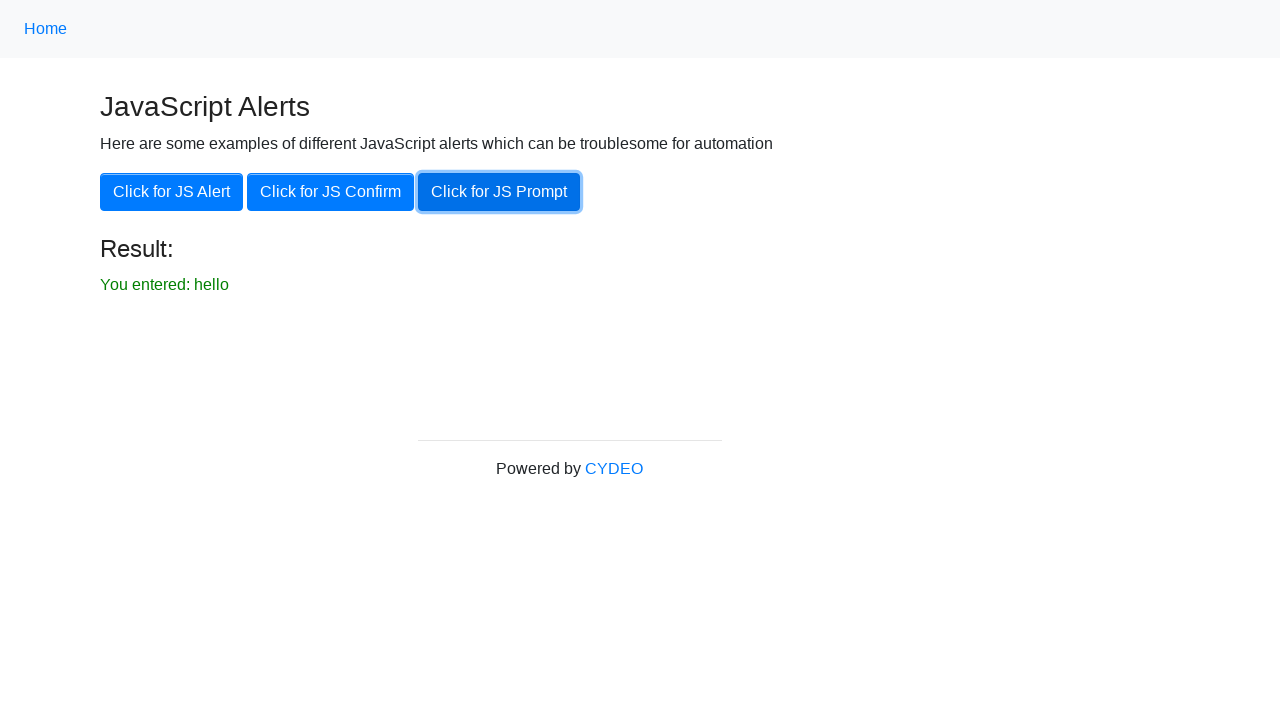

Result text element loaded
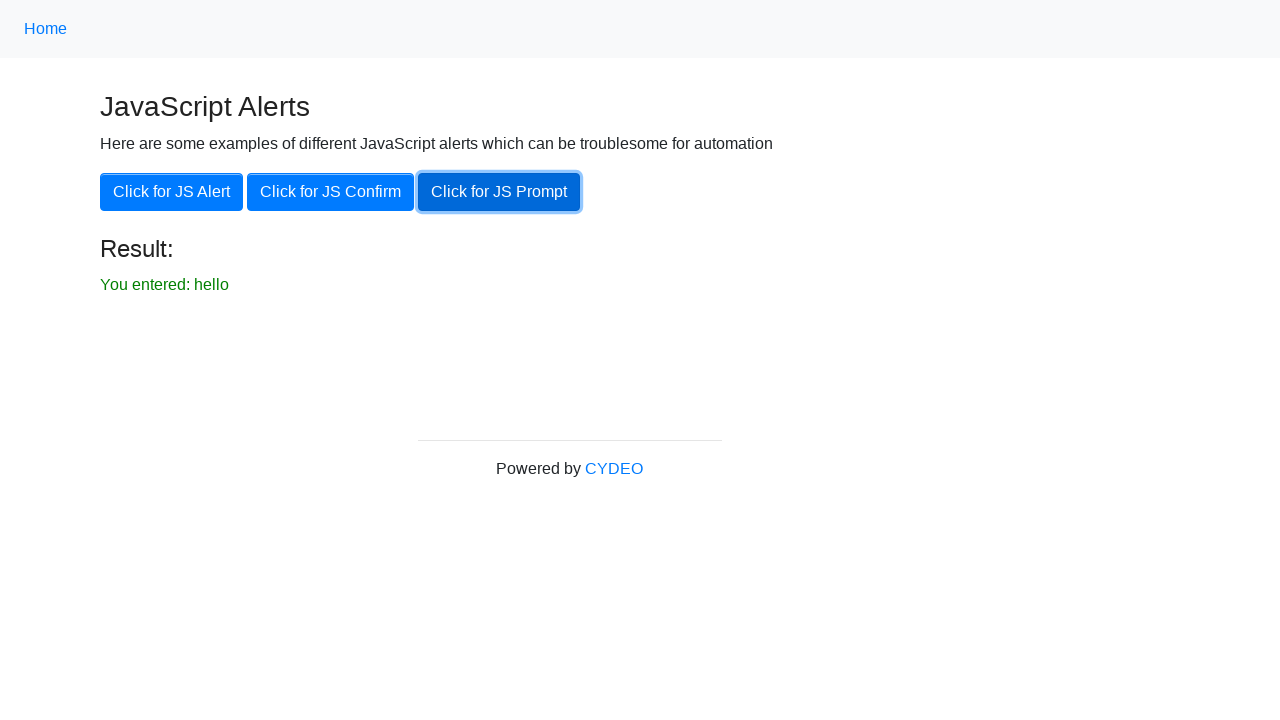

Retrieved result text from page
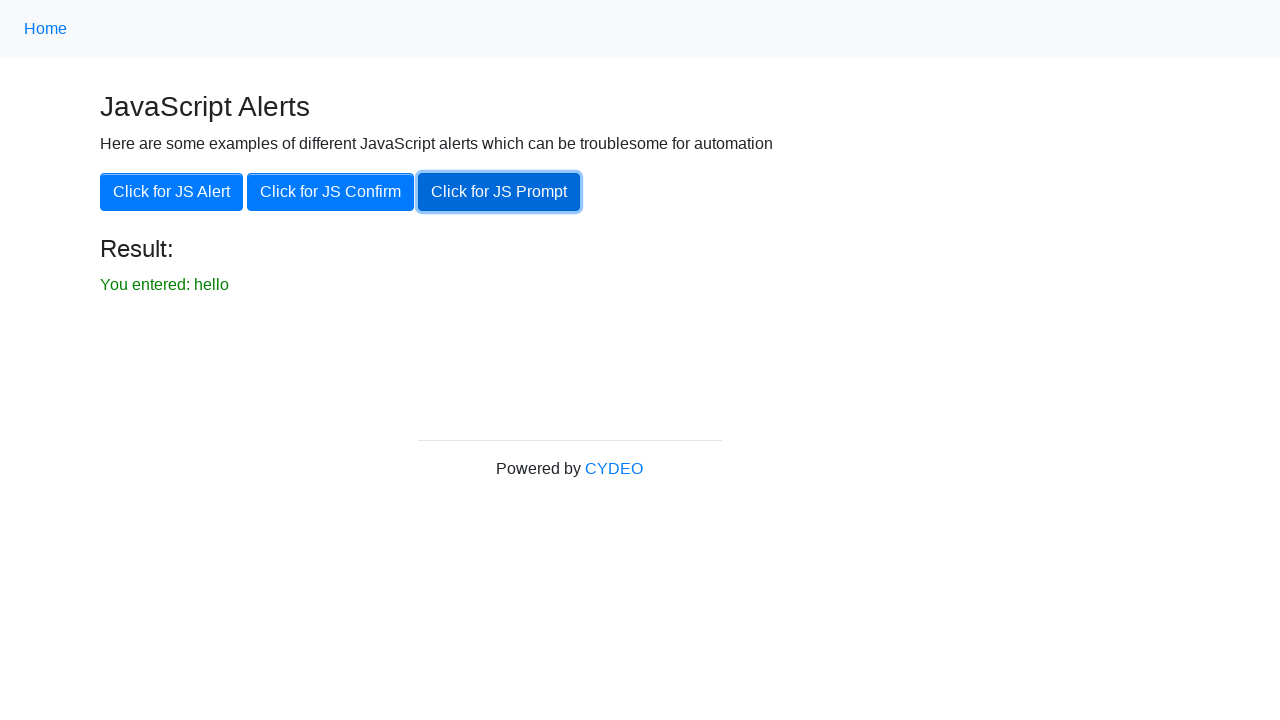

Verified result text matches expected 'You entered: hello'
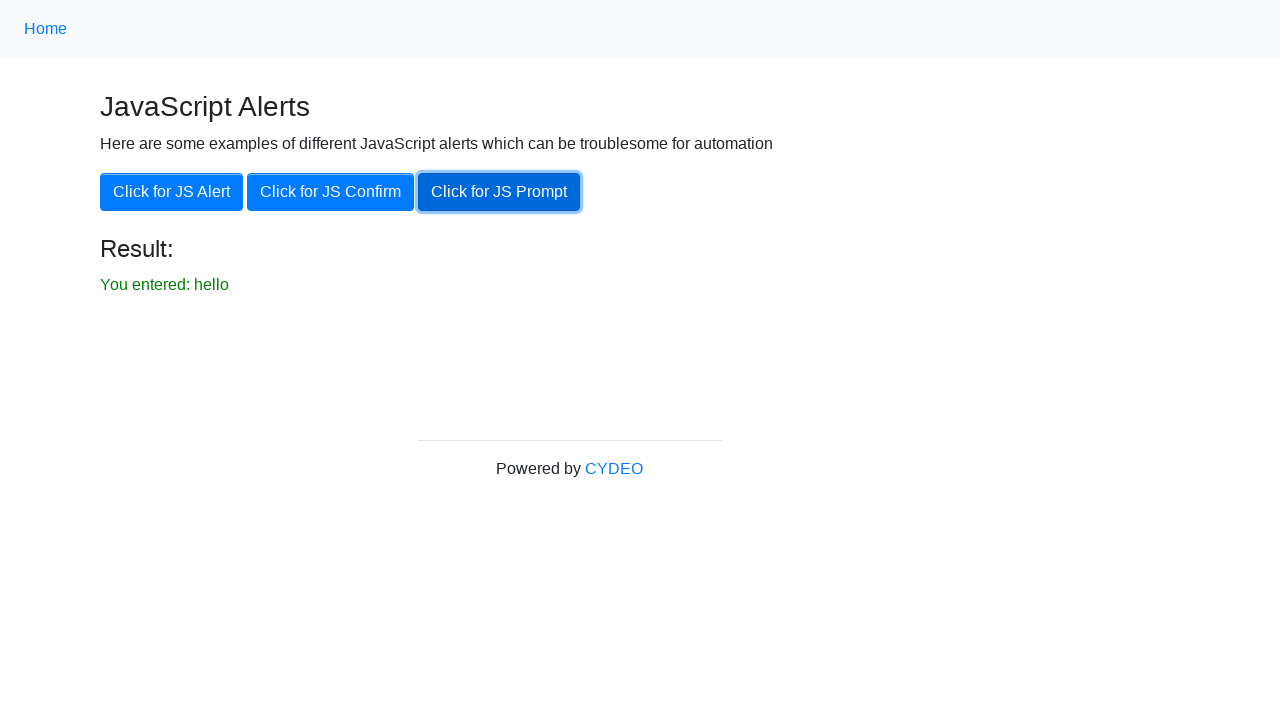

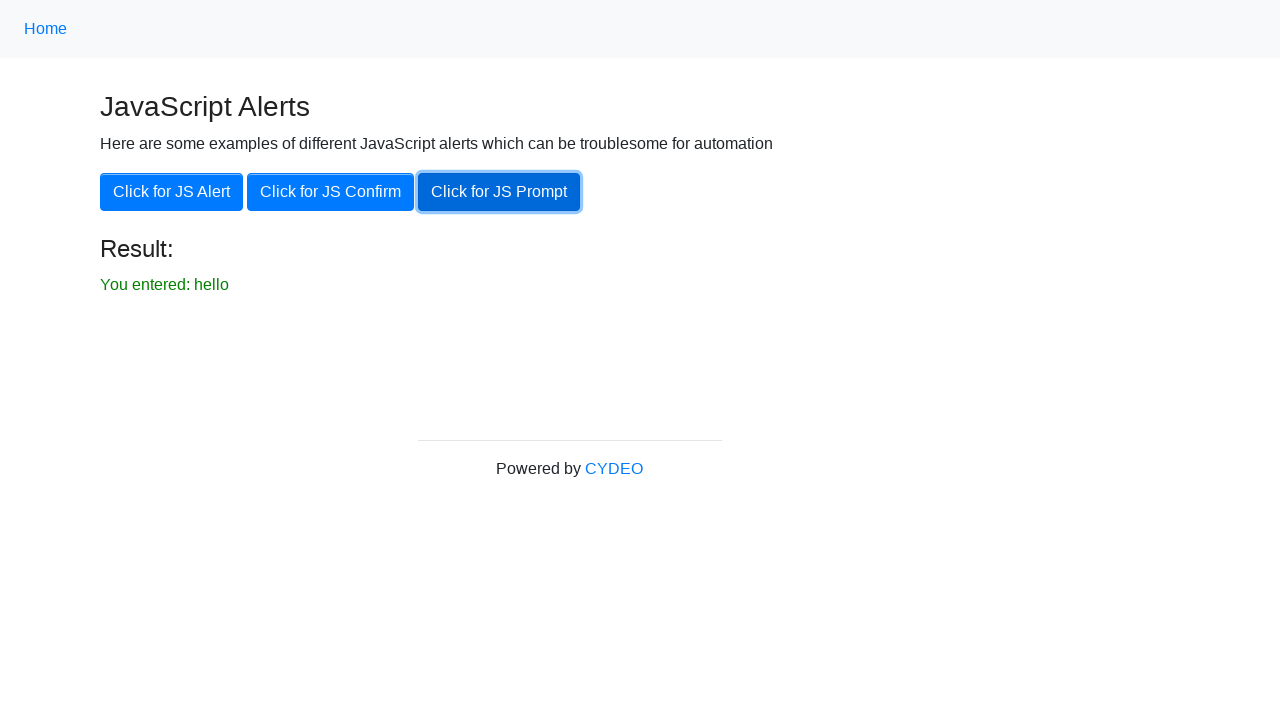